Tests browser navigation actions (back, forward) and performs a right-click (context click) on a specific element to trigger a popup menu.

Starting URL: http://deluxe-menu.com/popup-mode-sample.html

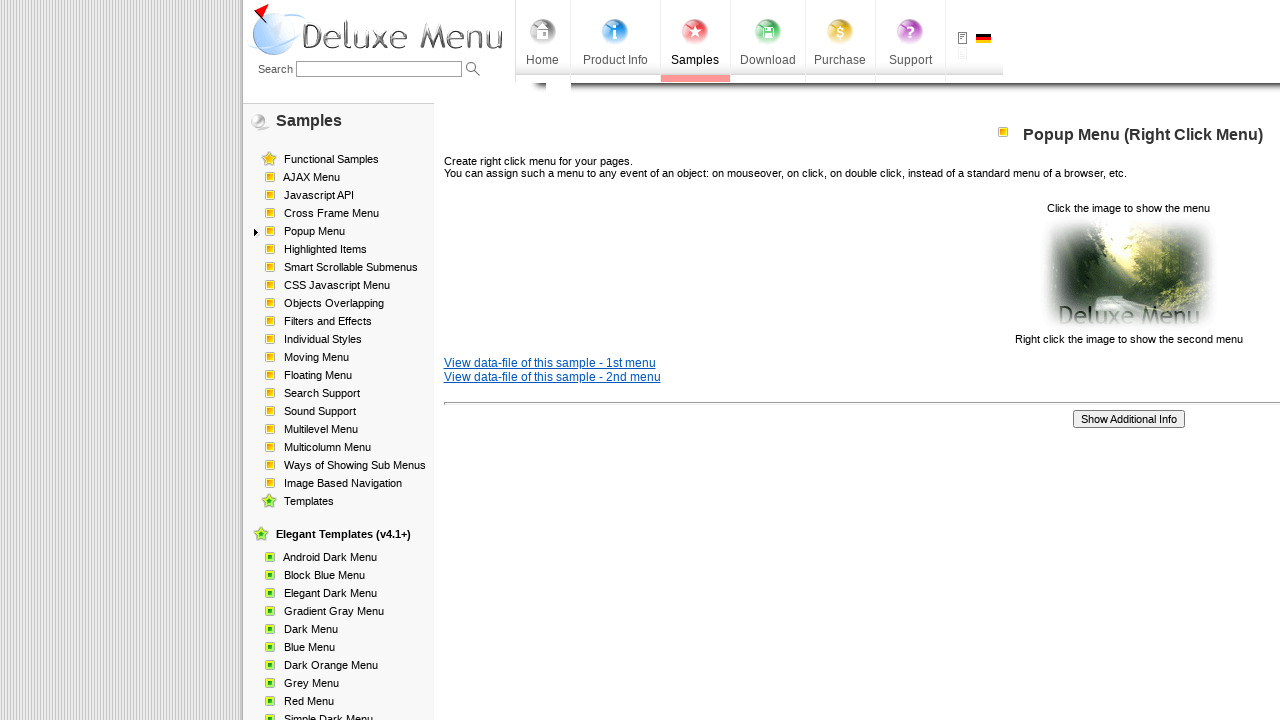

Navigated back in browser history
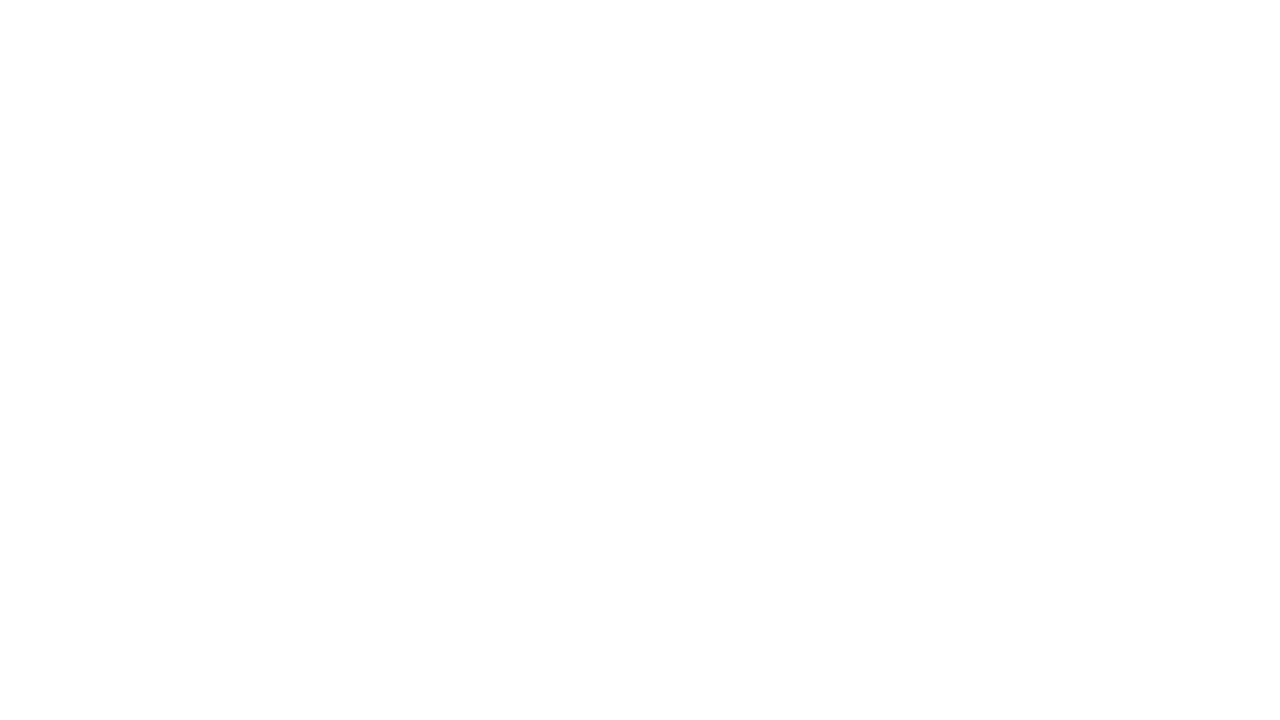

Navigated forward in browser history
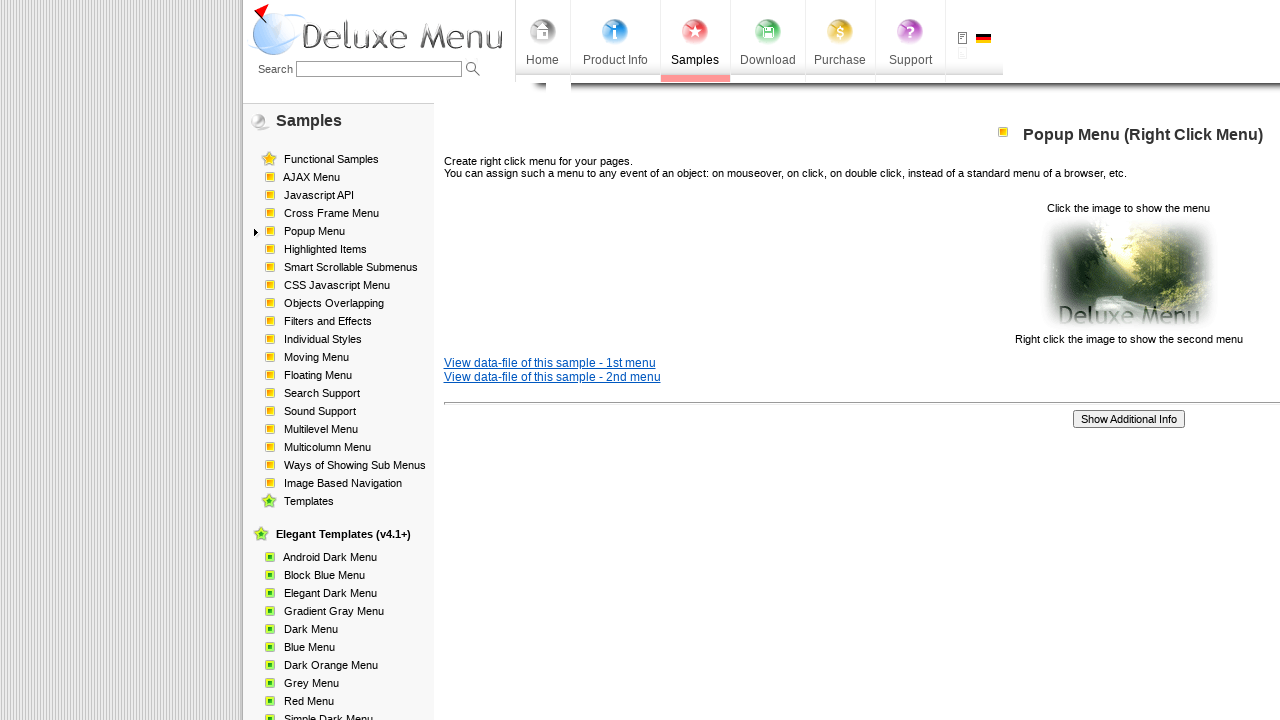

Set viewport size to 1920x1080
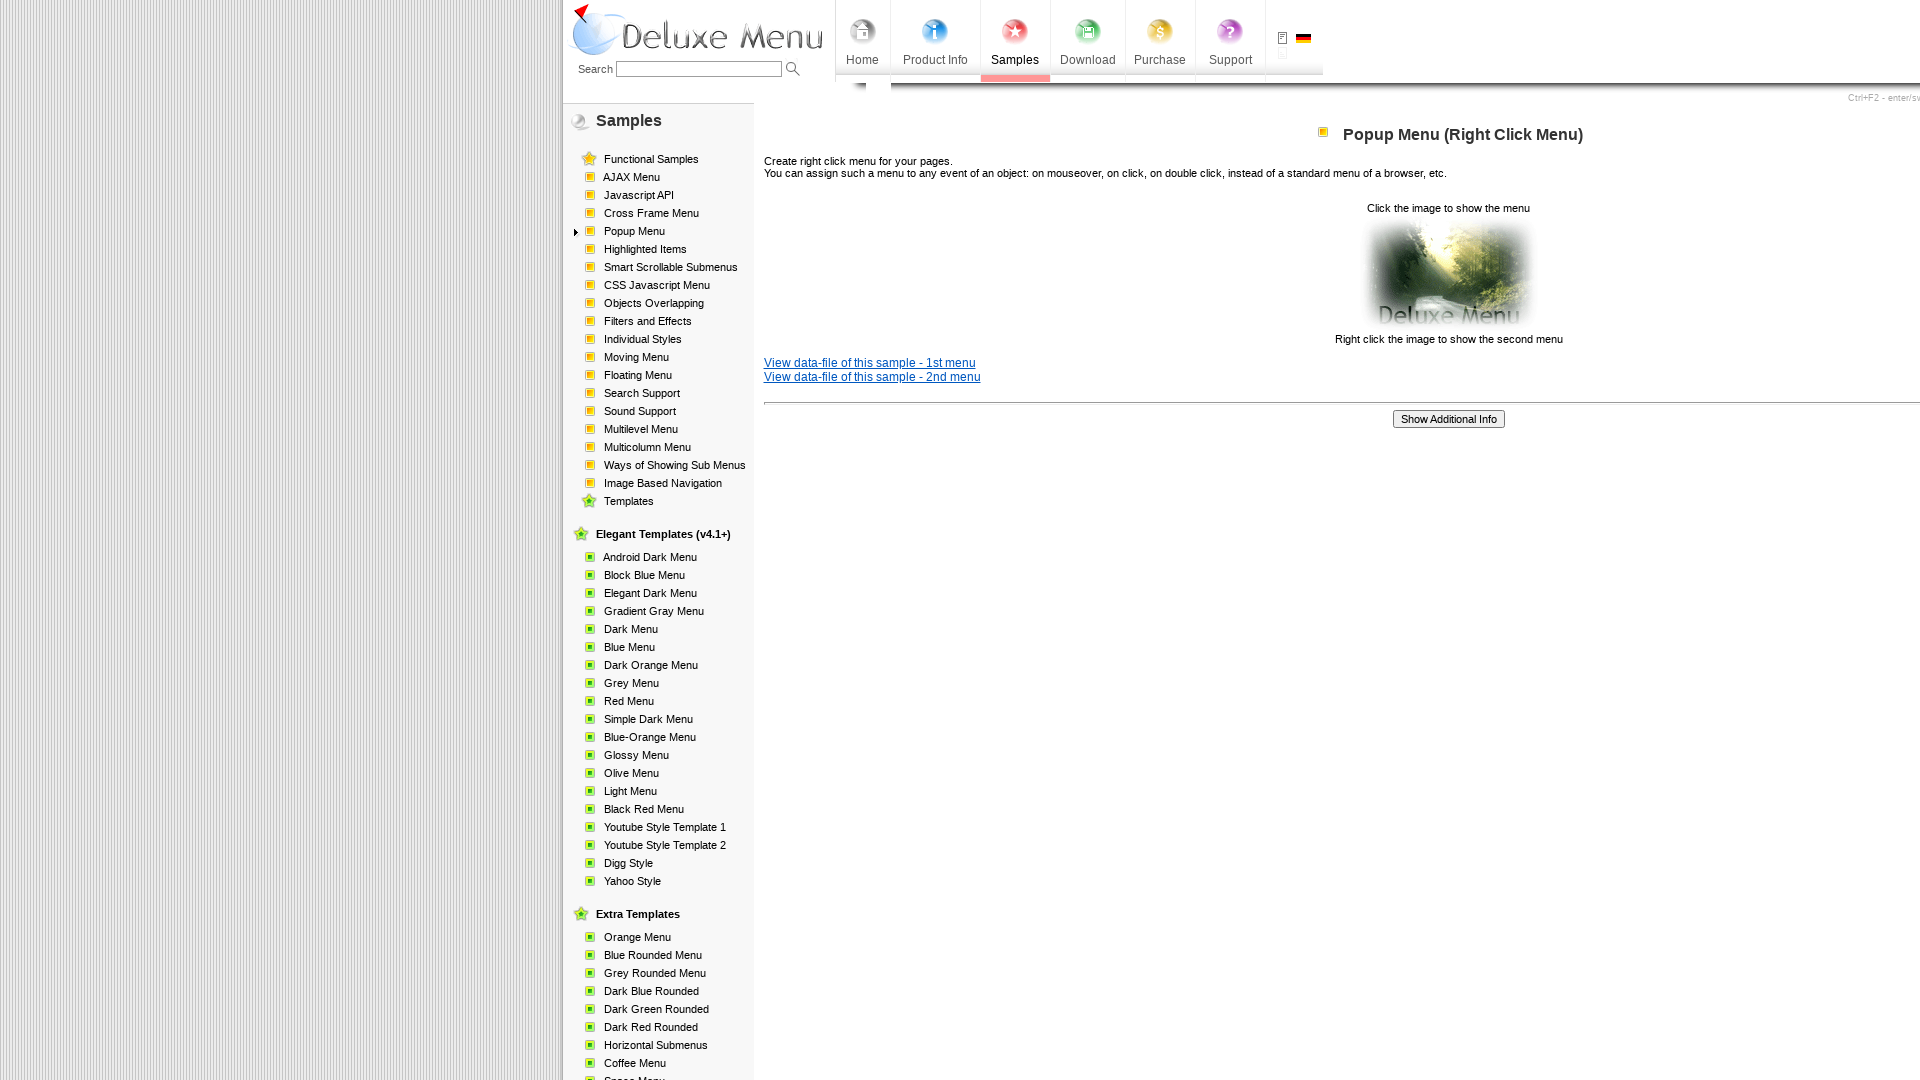

Located popup trigger element
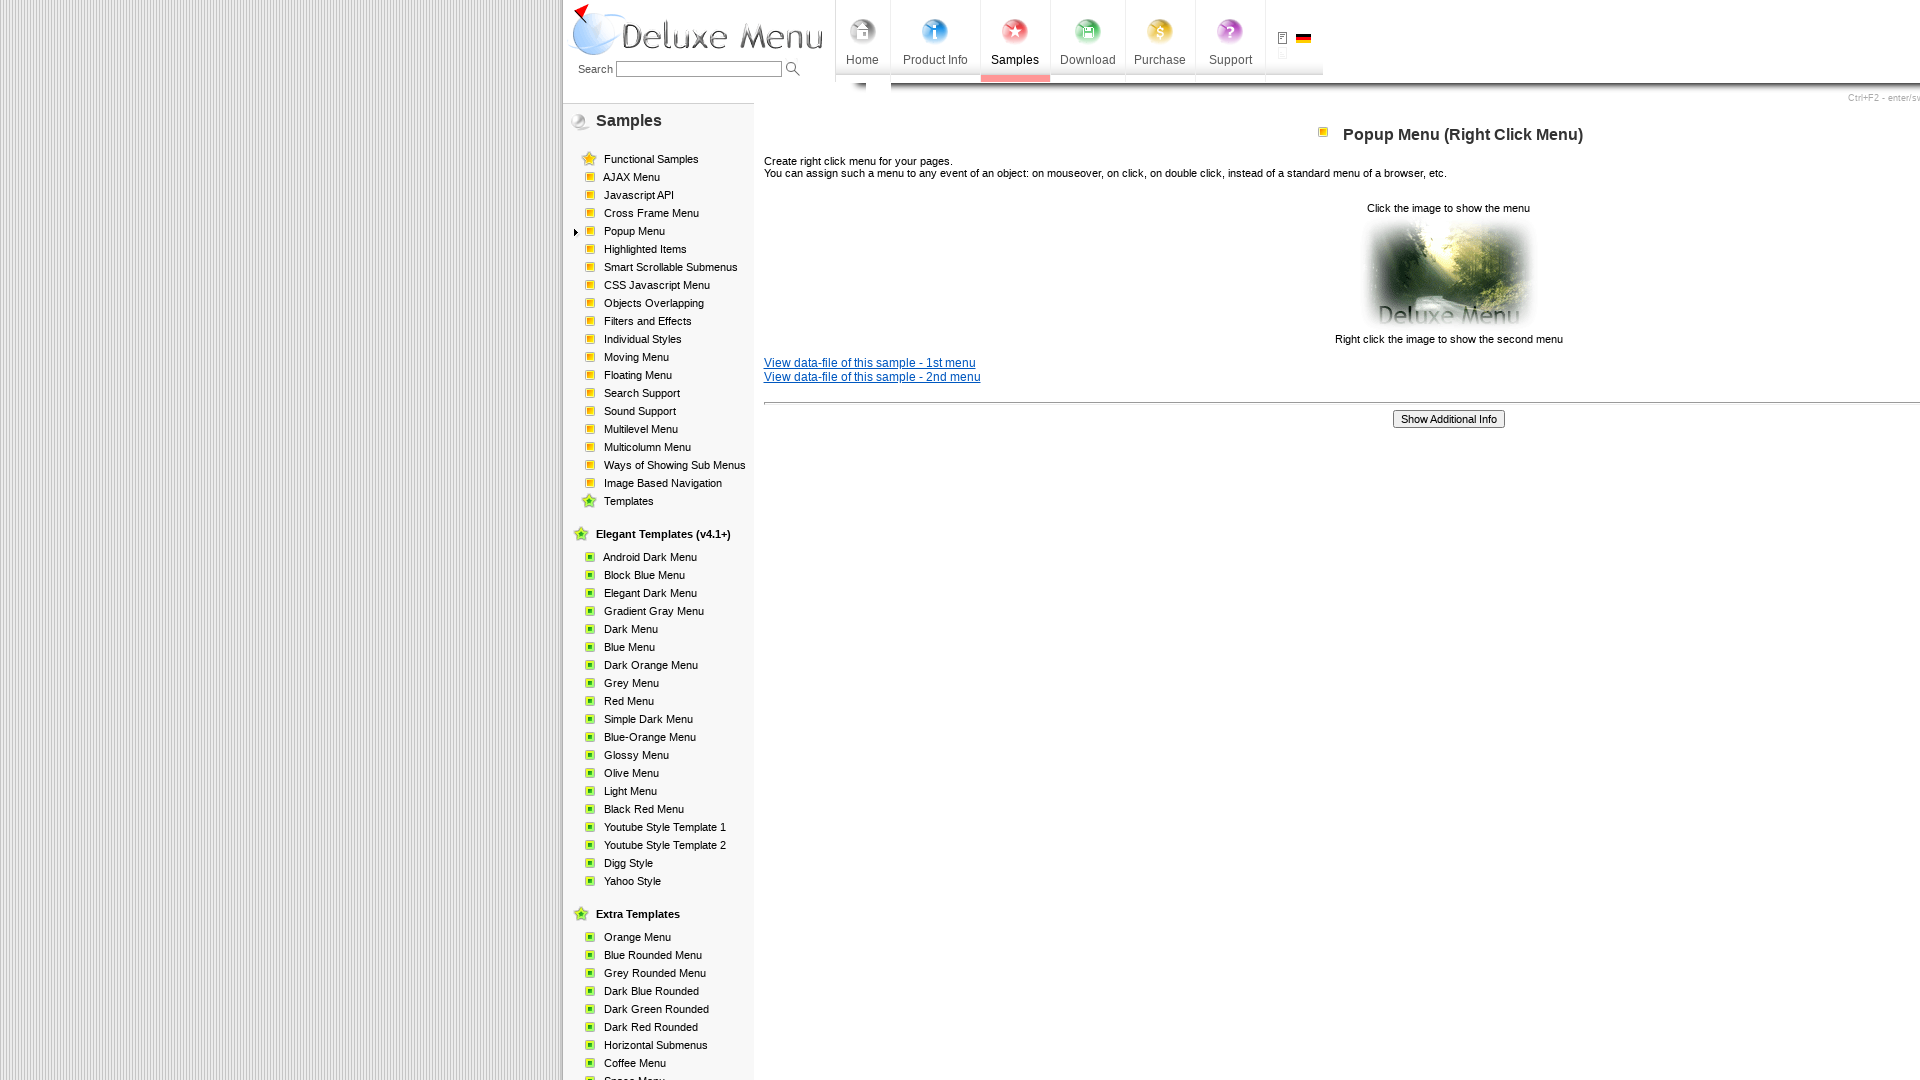

Right-clicked popup trigger element to open context menu at (1448, 274) on //*[@onclick="return dm_popup(1, 2000, event);"]
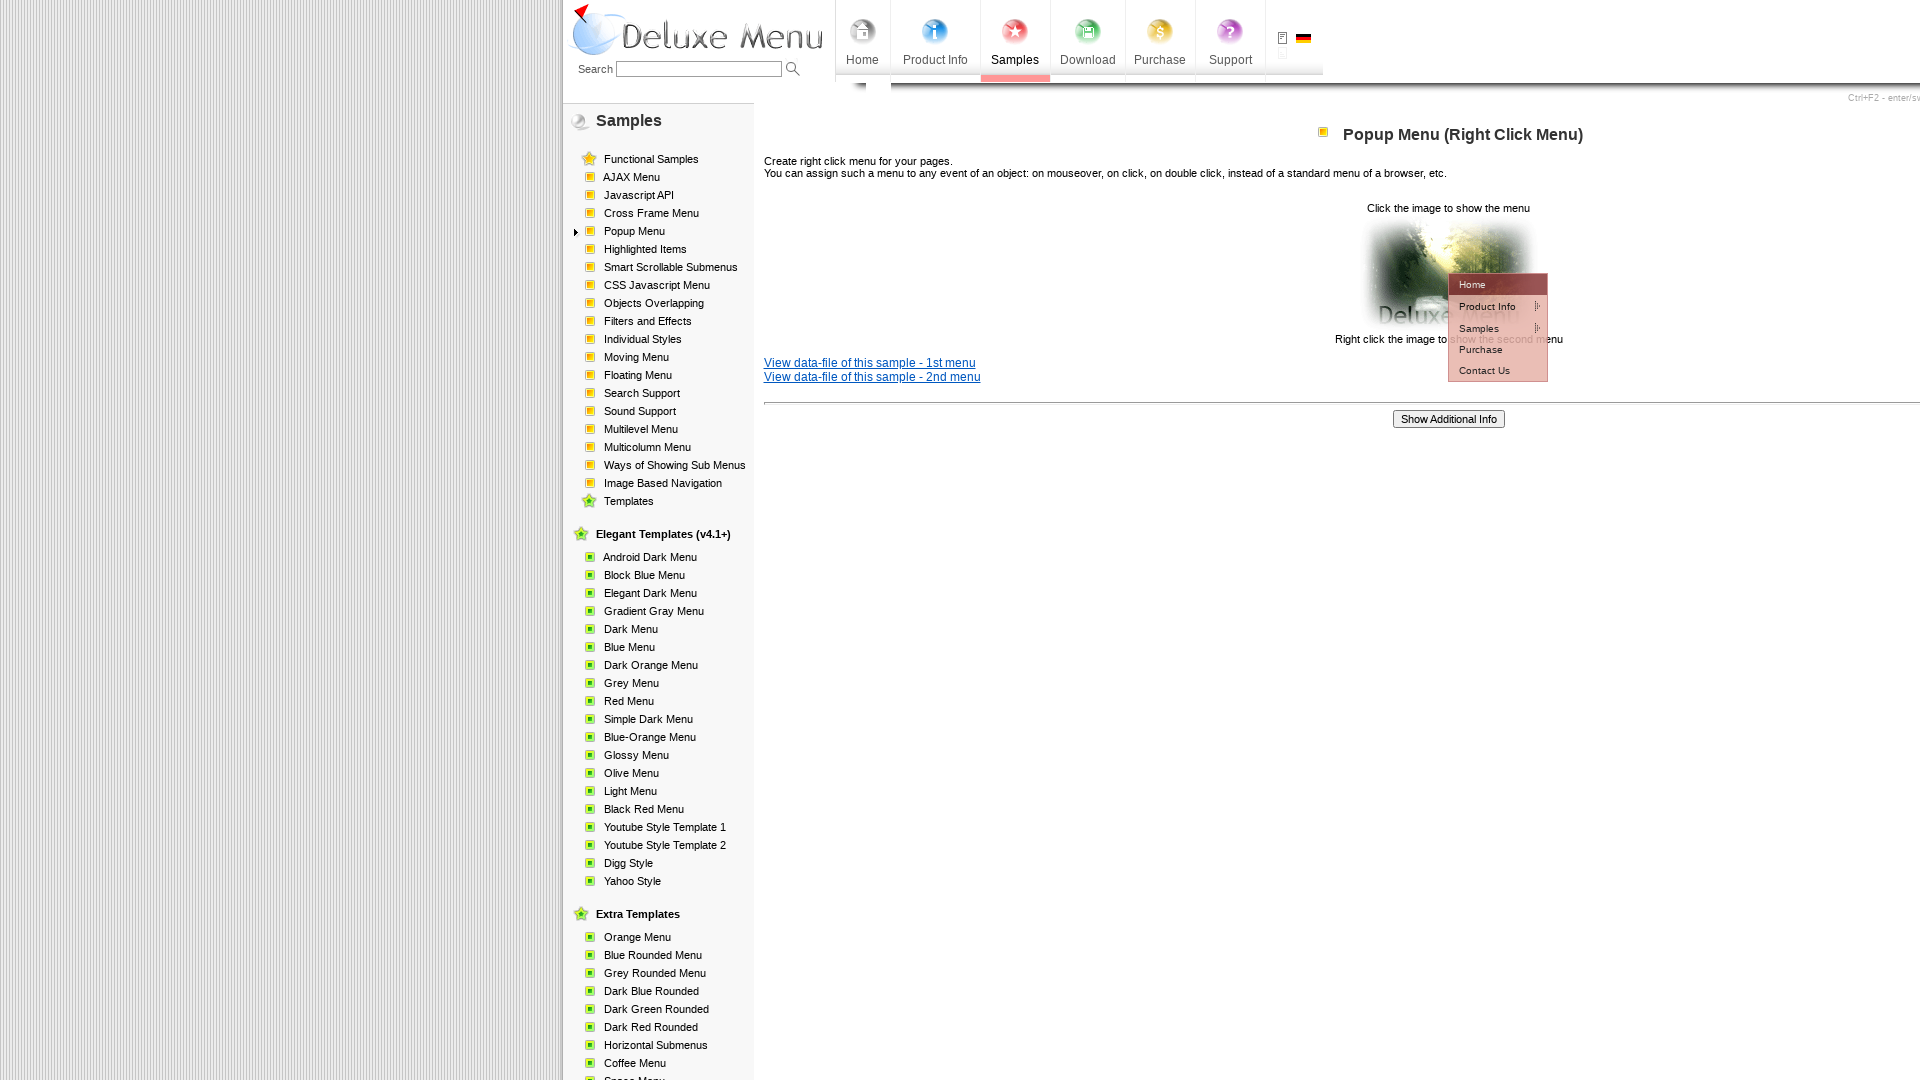

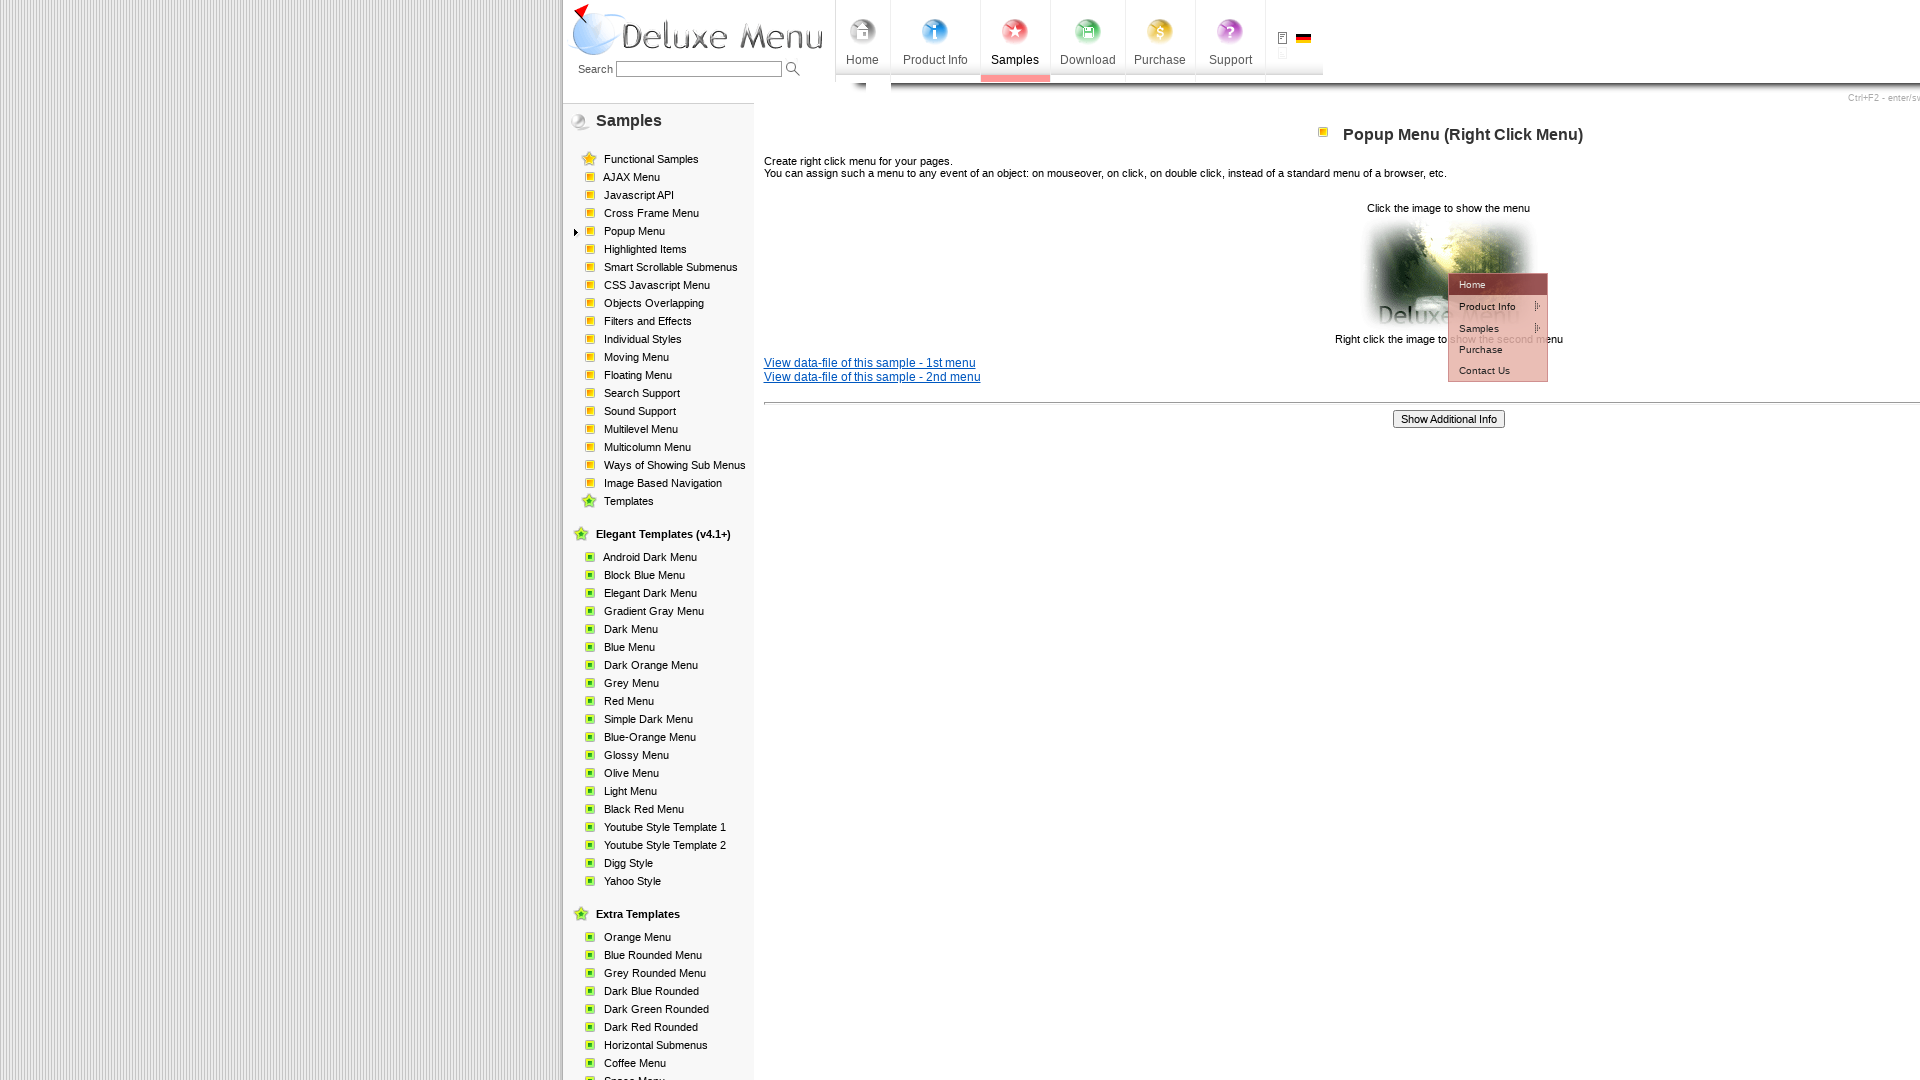